Tests working with multiple browser windows by clicking a link that opens a new window, then switching between the original window and the new window to verify the correct page titles.

Starting URL: https://the-internet.herokuapp.com/windows

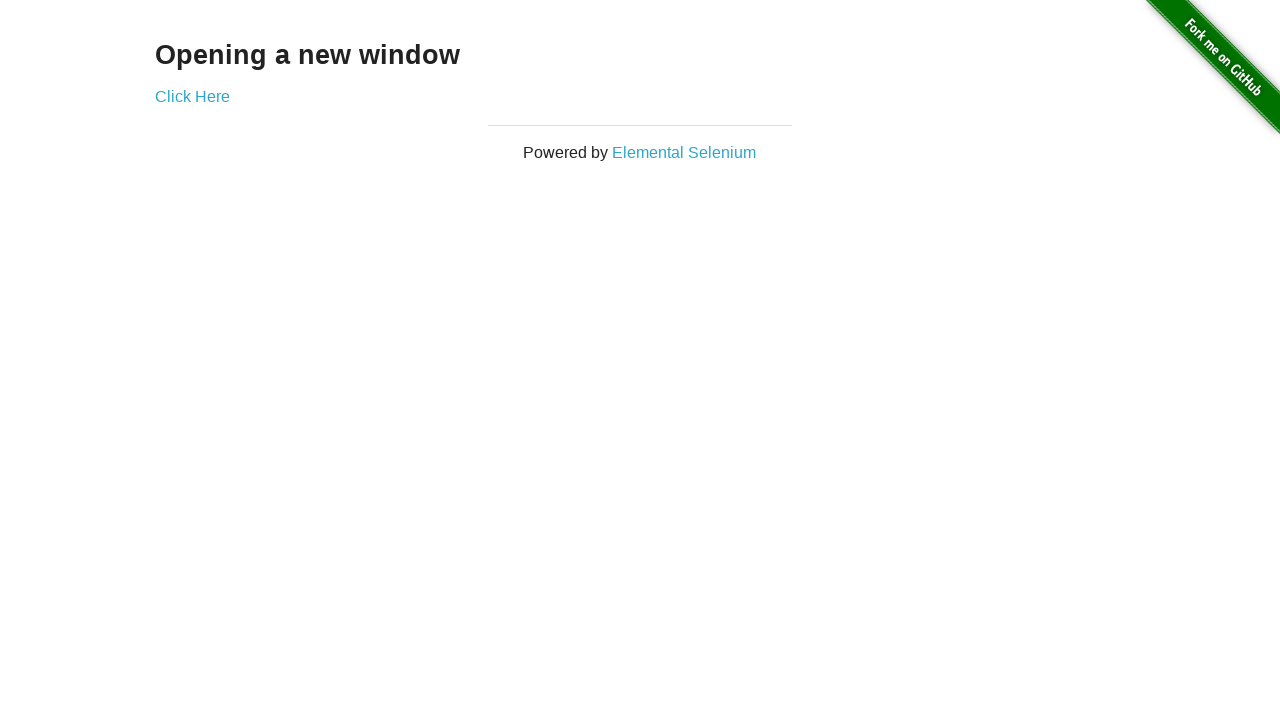

Clicked link that opens a new window at (192, 96) on .example a
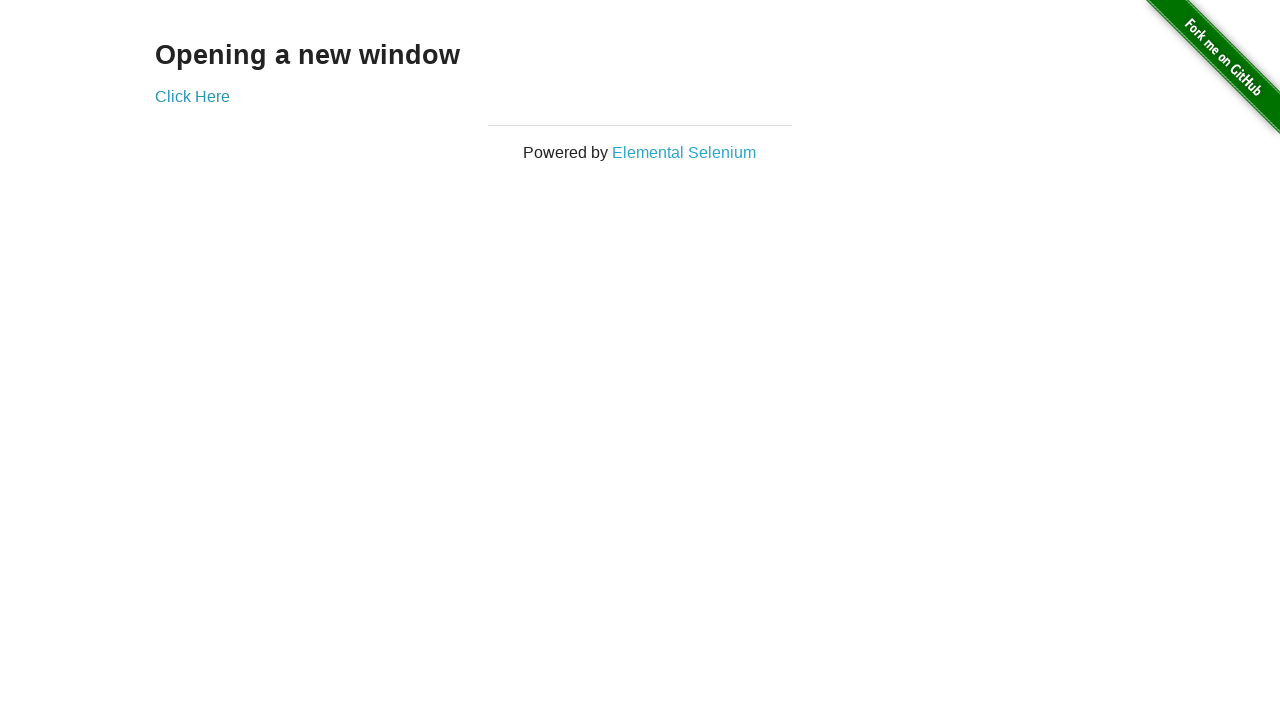

New page finished loading
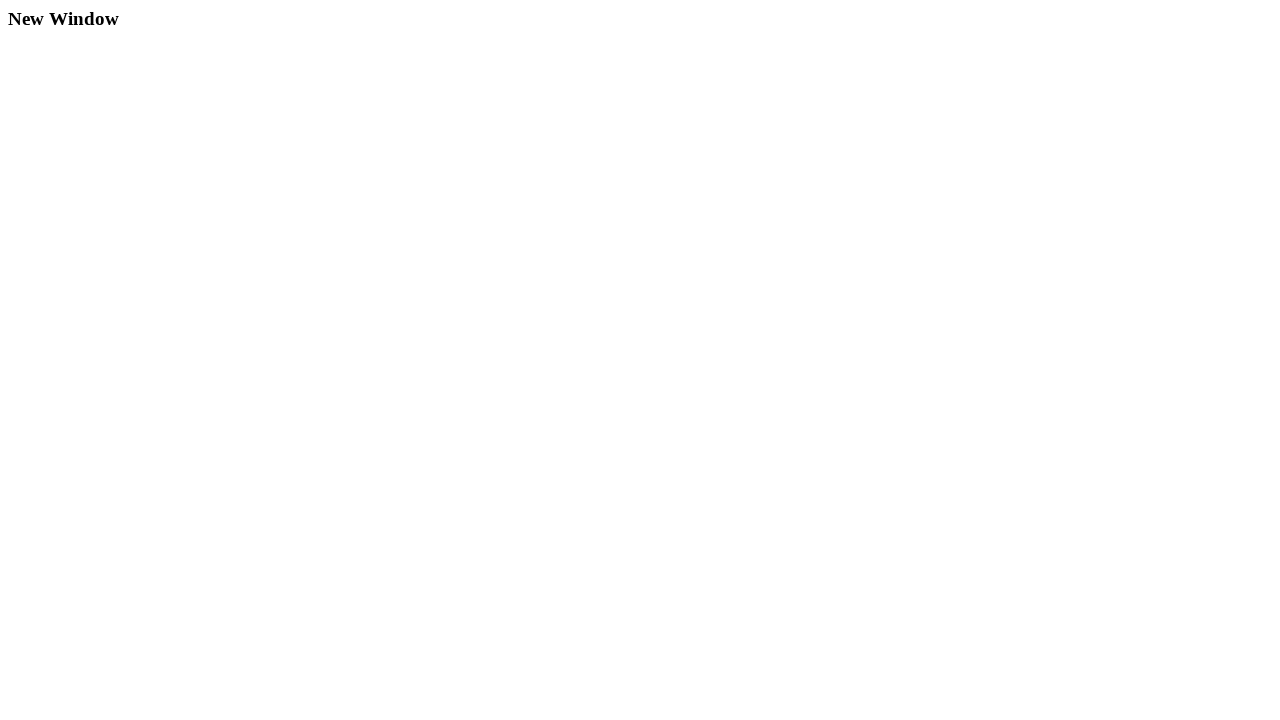

Verified original window title is not 'New Window'
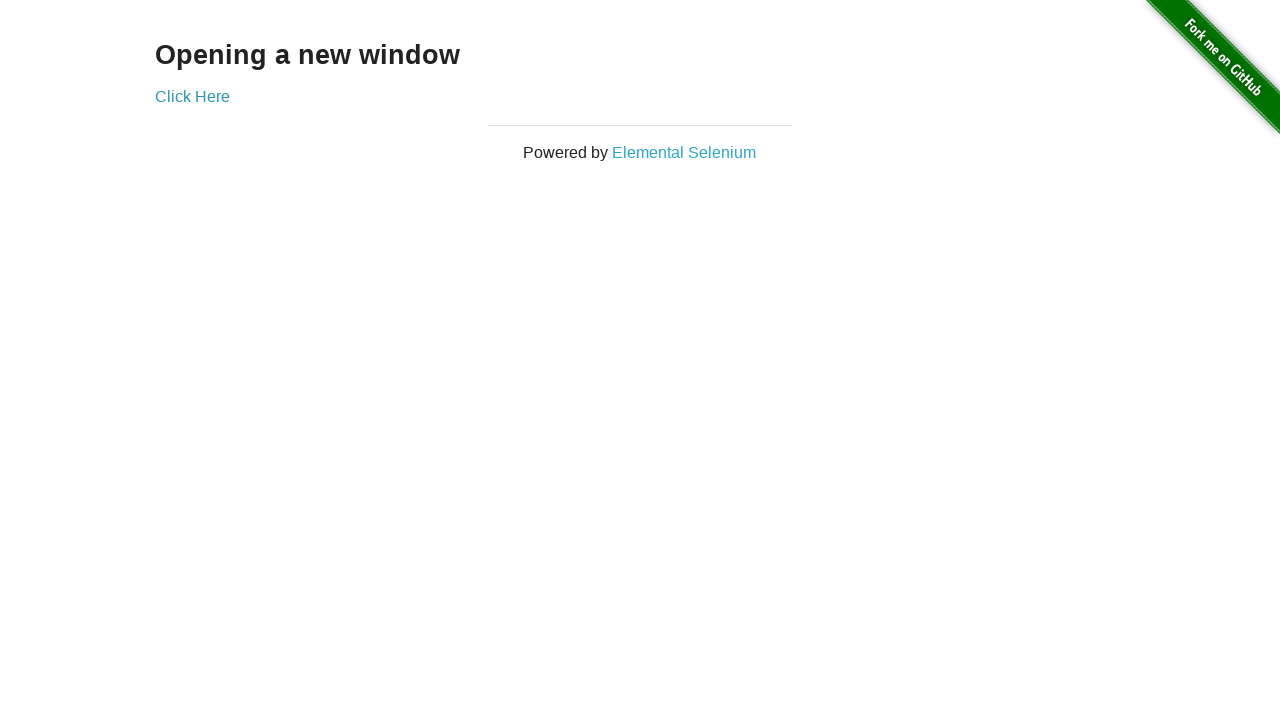

Verified new window title is 'New Window'
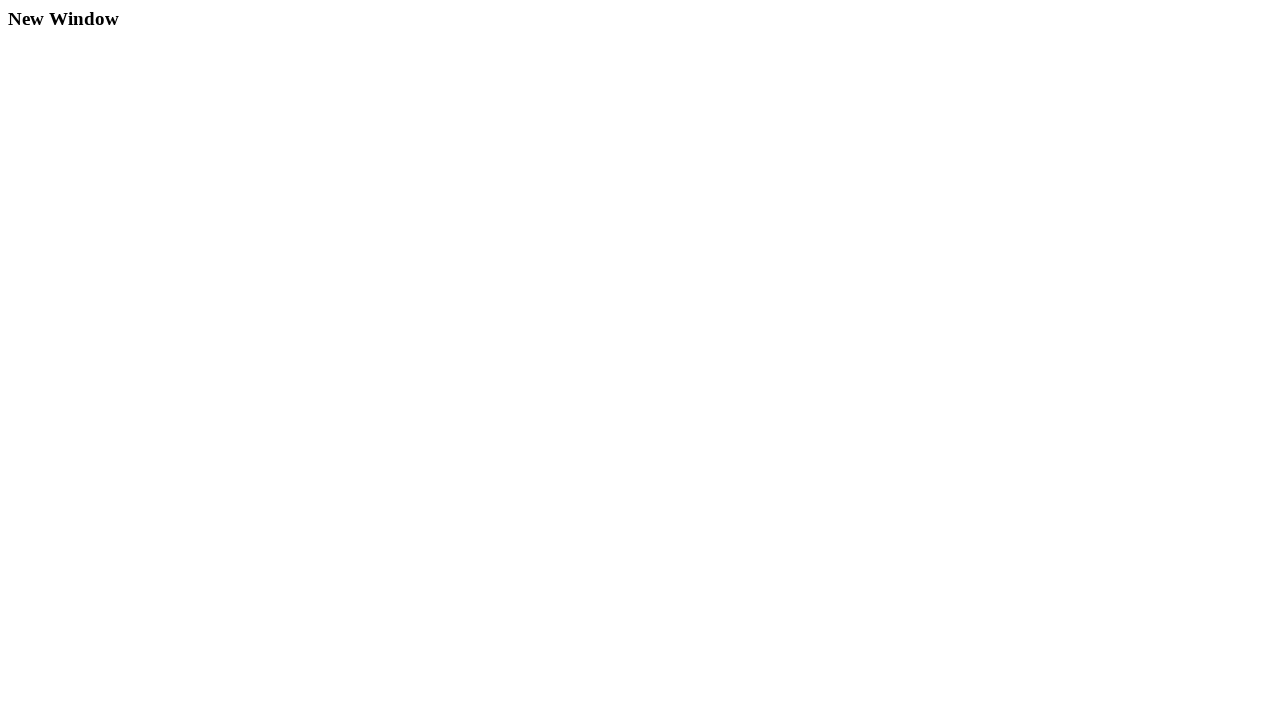

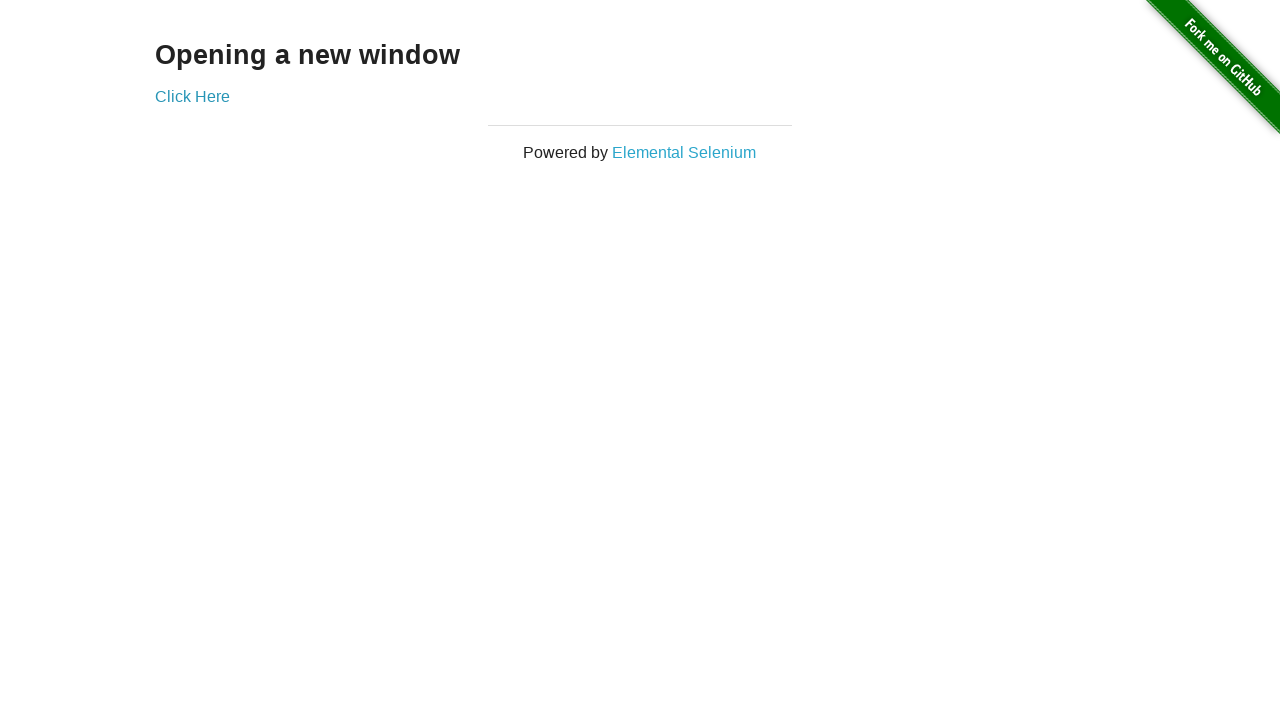